Tests waiting for dynamically loaded content by clicking a start button and waiting for text to appear

Starting URL: http://the-internet.herokuapp.com/dynamic_loading/2

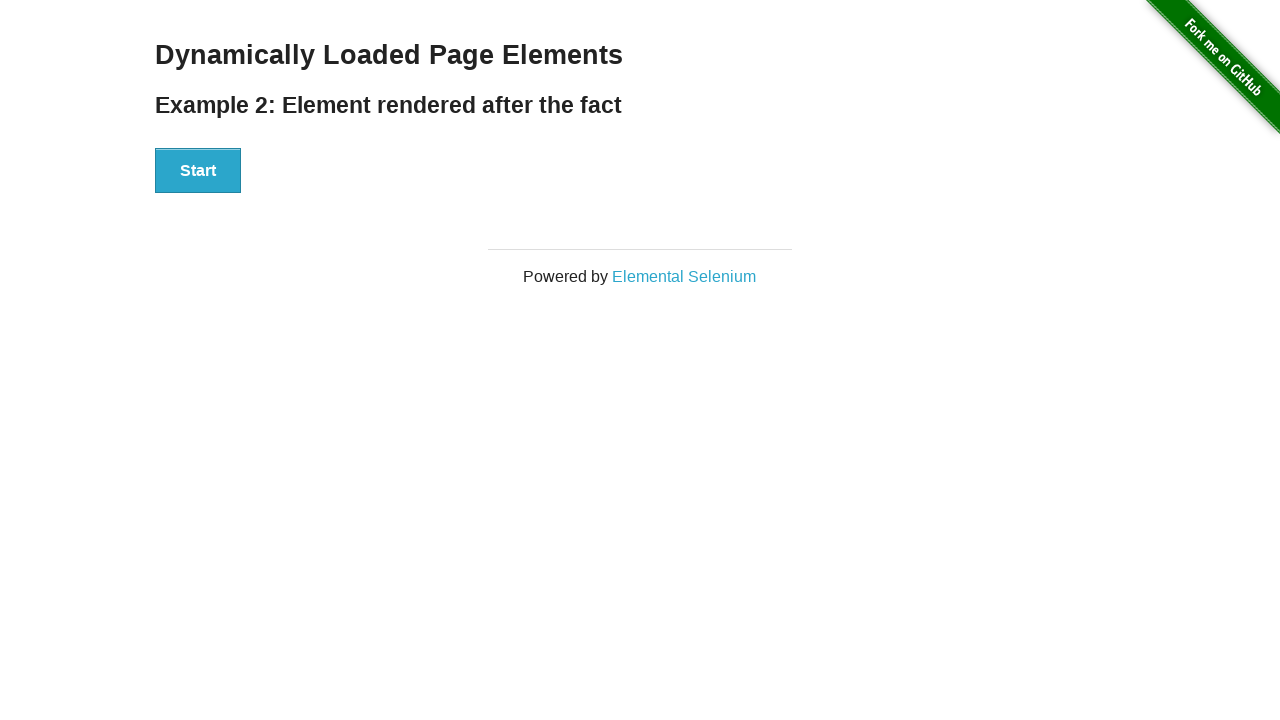

Clicked the start button to trigger dynamic loading at (198, 171) on button
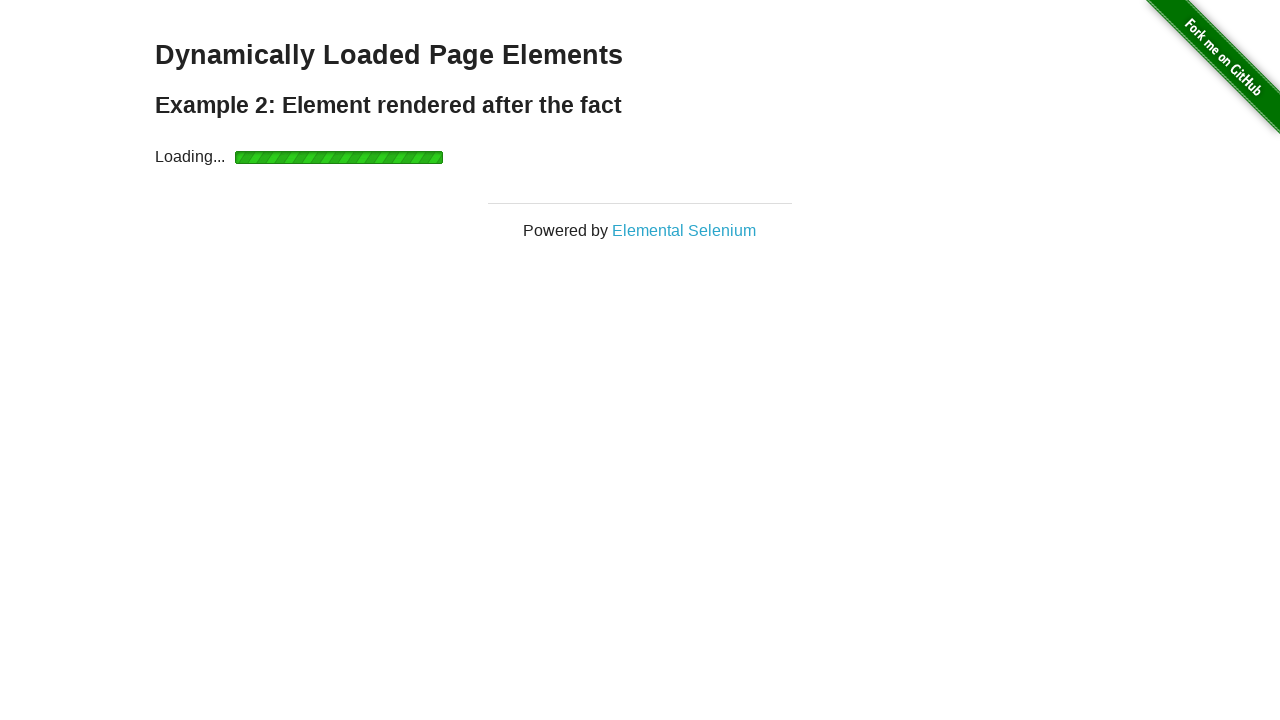

Waited for the finish element to become visible
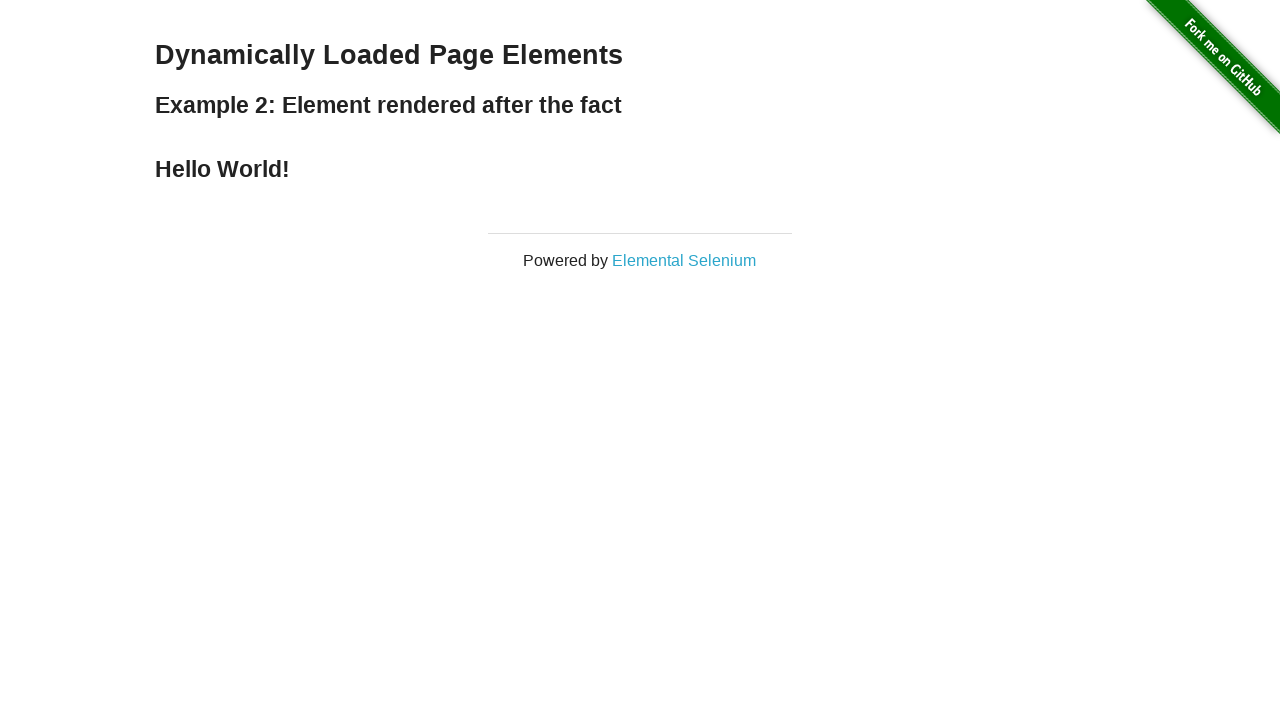

Clicked the finish element at (640, 169) on div#finish
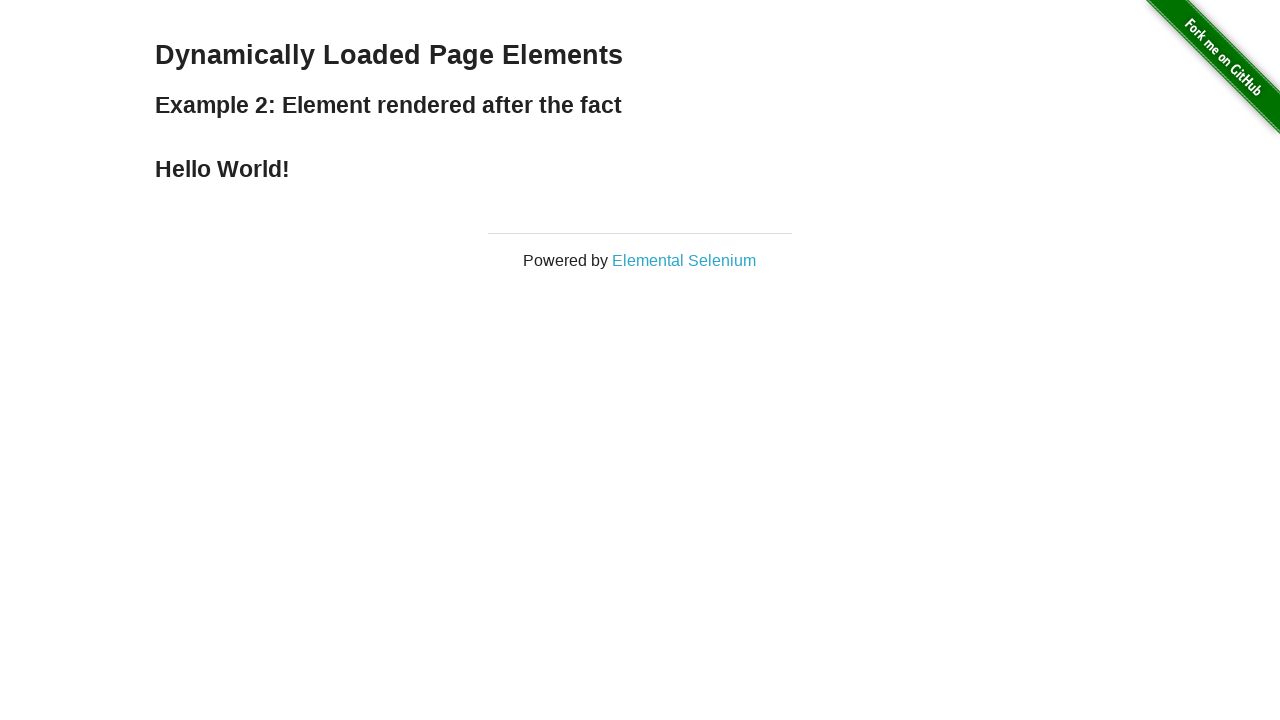

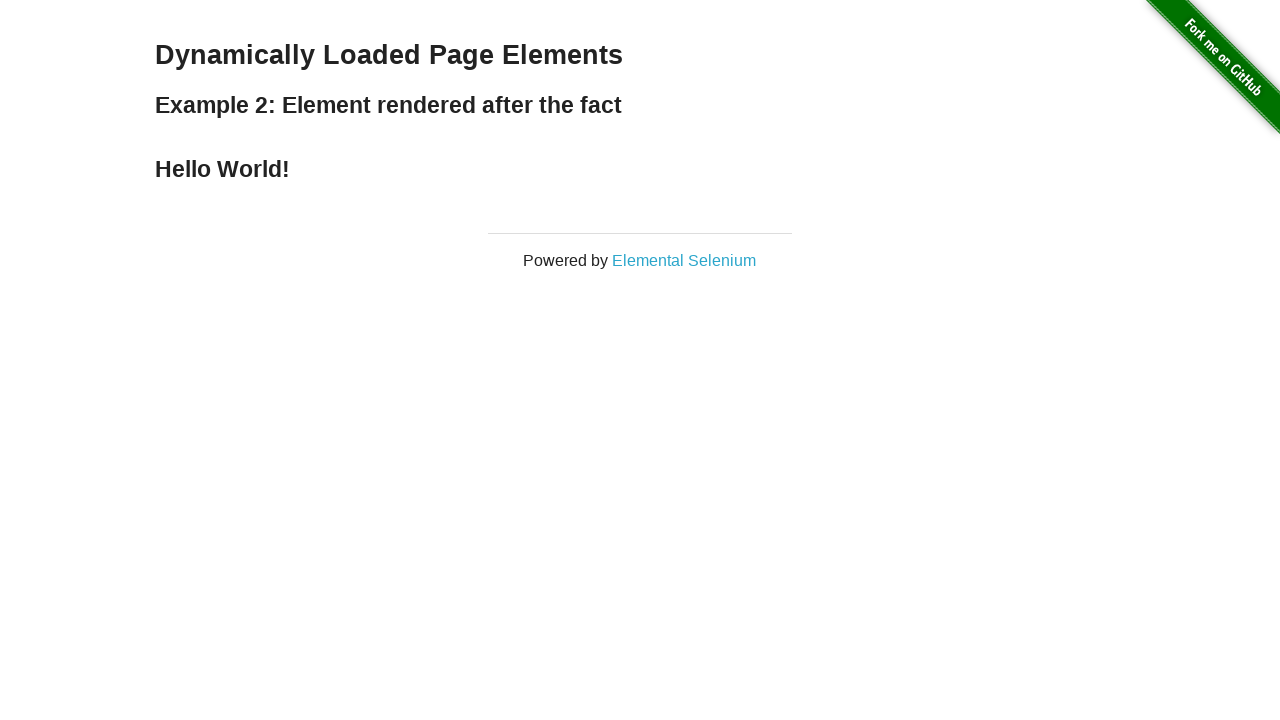